Tests interaction with an iframe by clicking on an "All Access plan" link within the iframe, verifying text content, and then clicking the Home link on the main page

Starting URL: https://rahulshettyacademy.com/AutomationPractice/

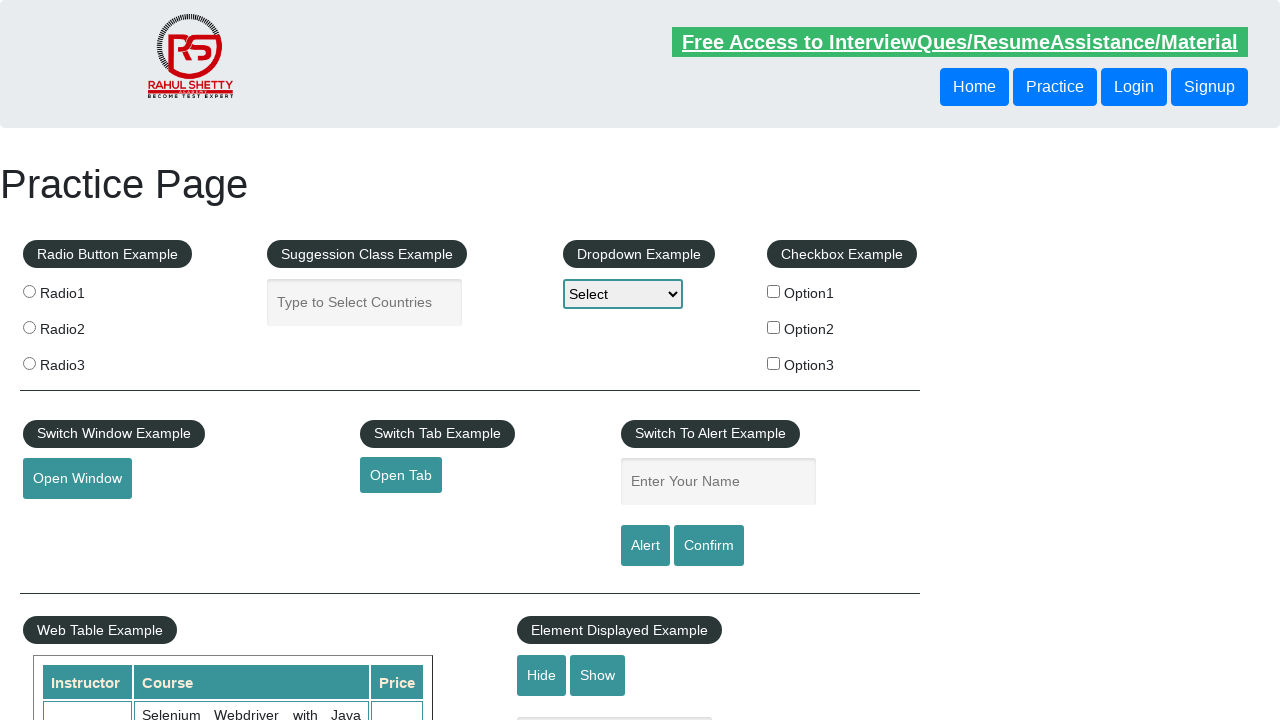

Located the courses iframe element
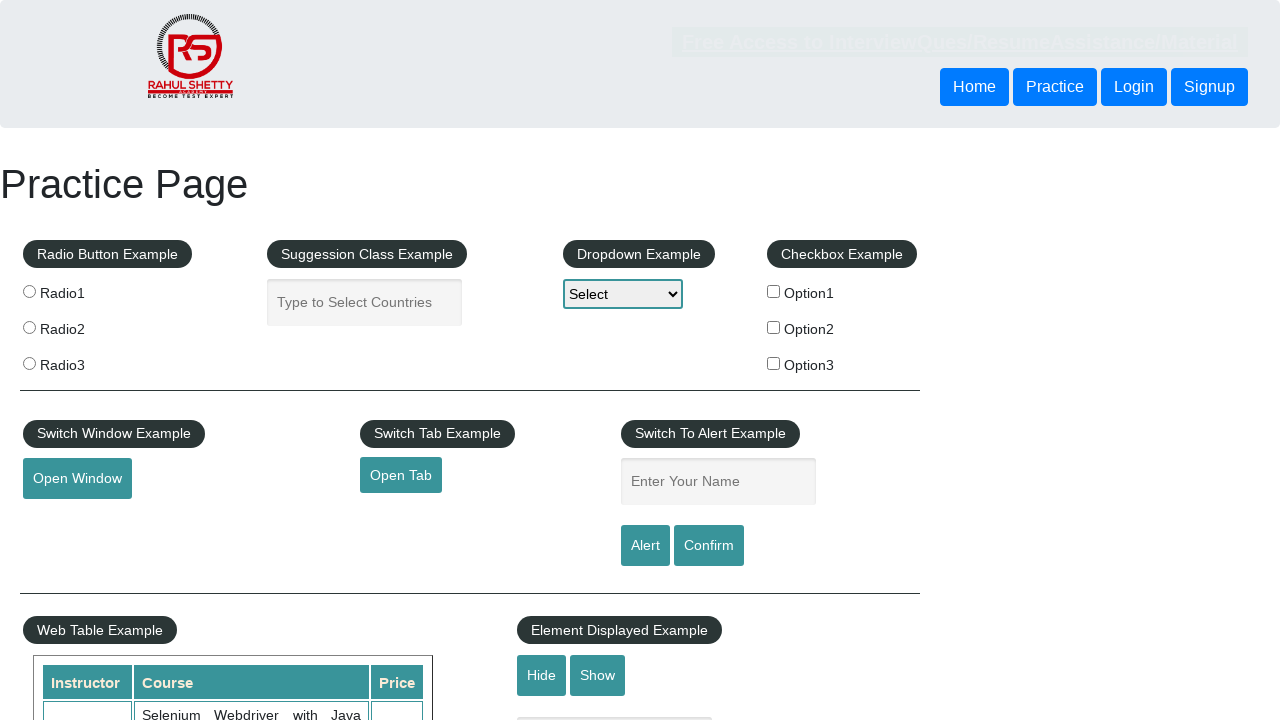

Clicked 'All Access plan' link within the iframe at (307, 360) on #courses-iframe >> internal:control=enter-frame >> internal:role=link[name="All 
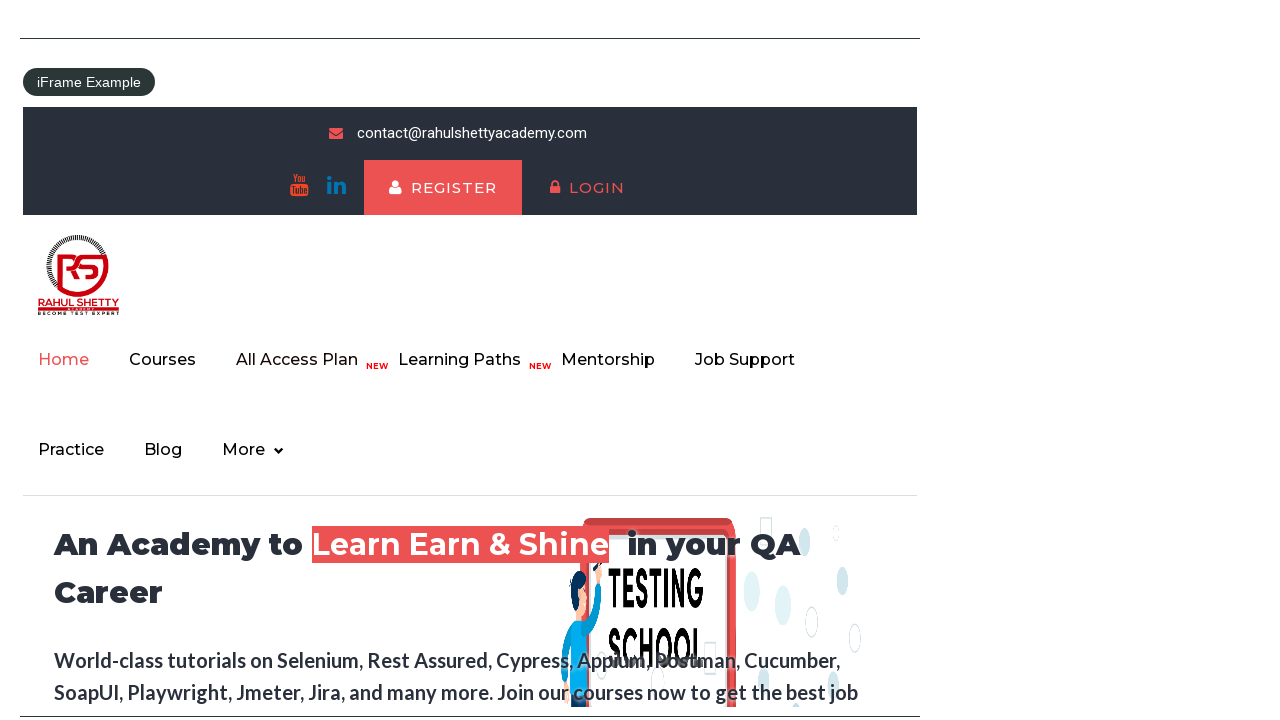

Retrieved text content from iframe: Join 13,522 Happy Subscibers!
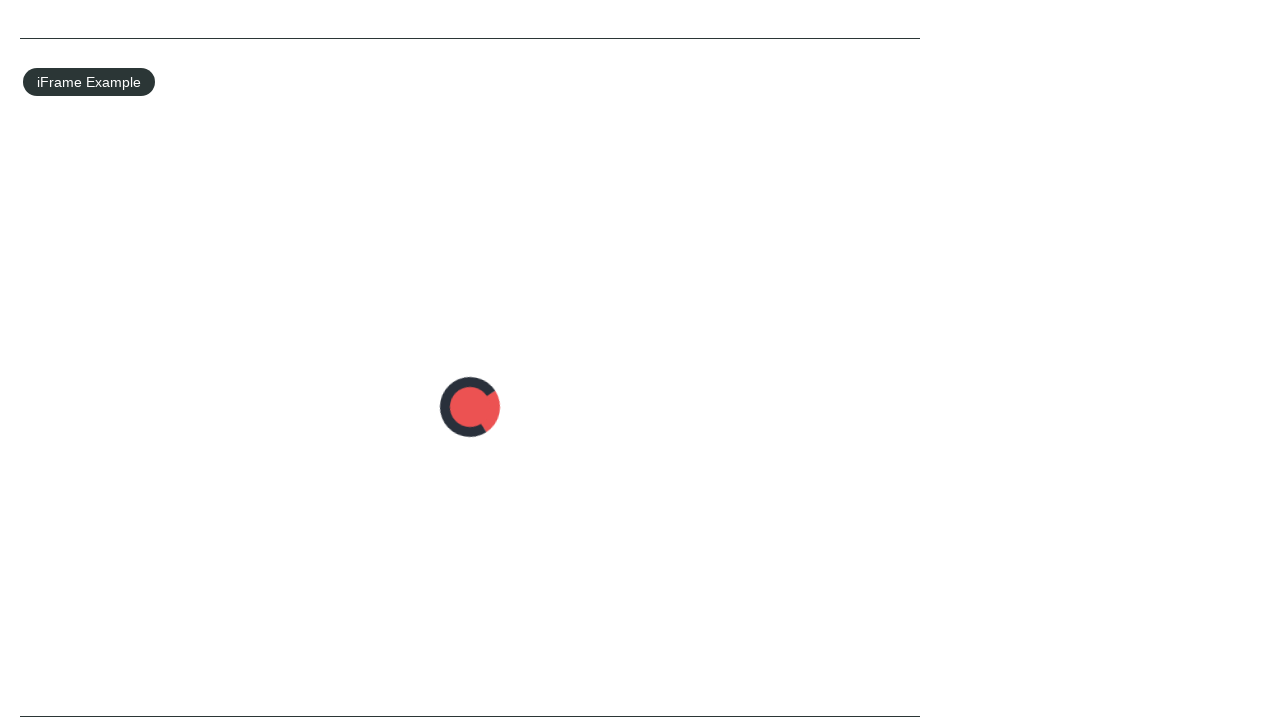

Clicked Home link on the main page at (974, 87) on internal:role=link[name="Home"i]
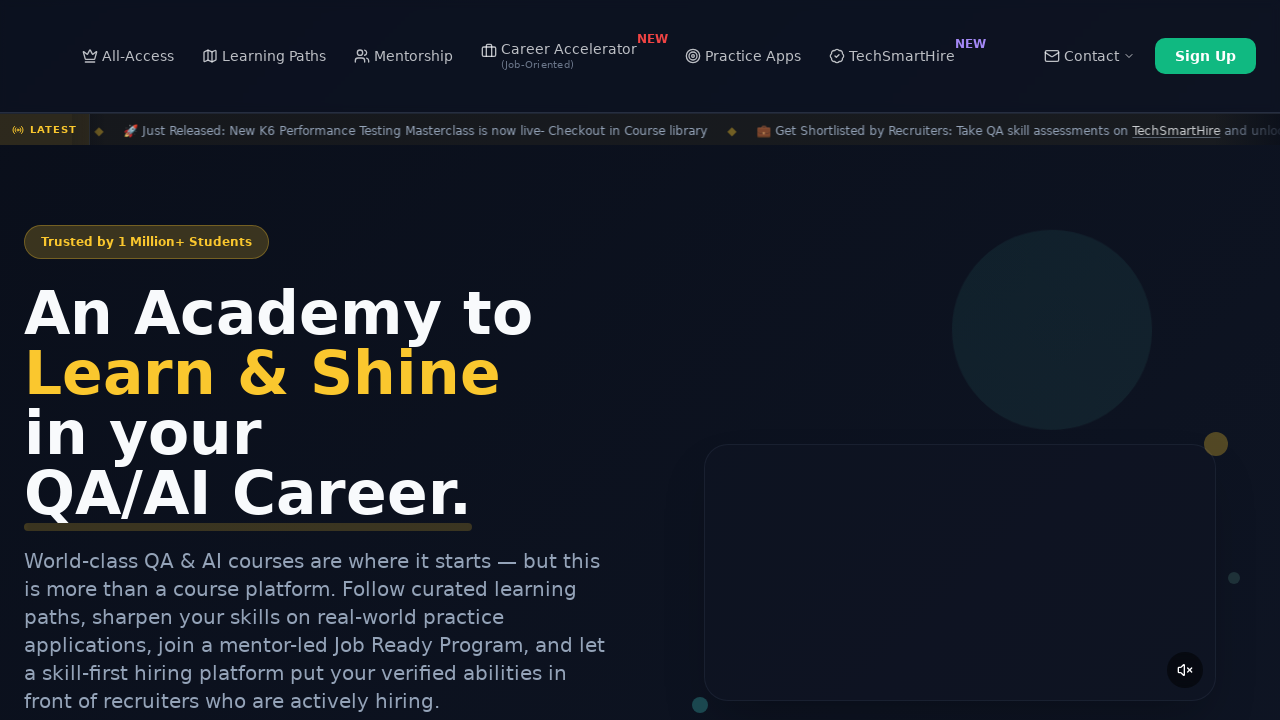

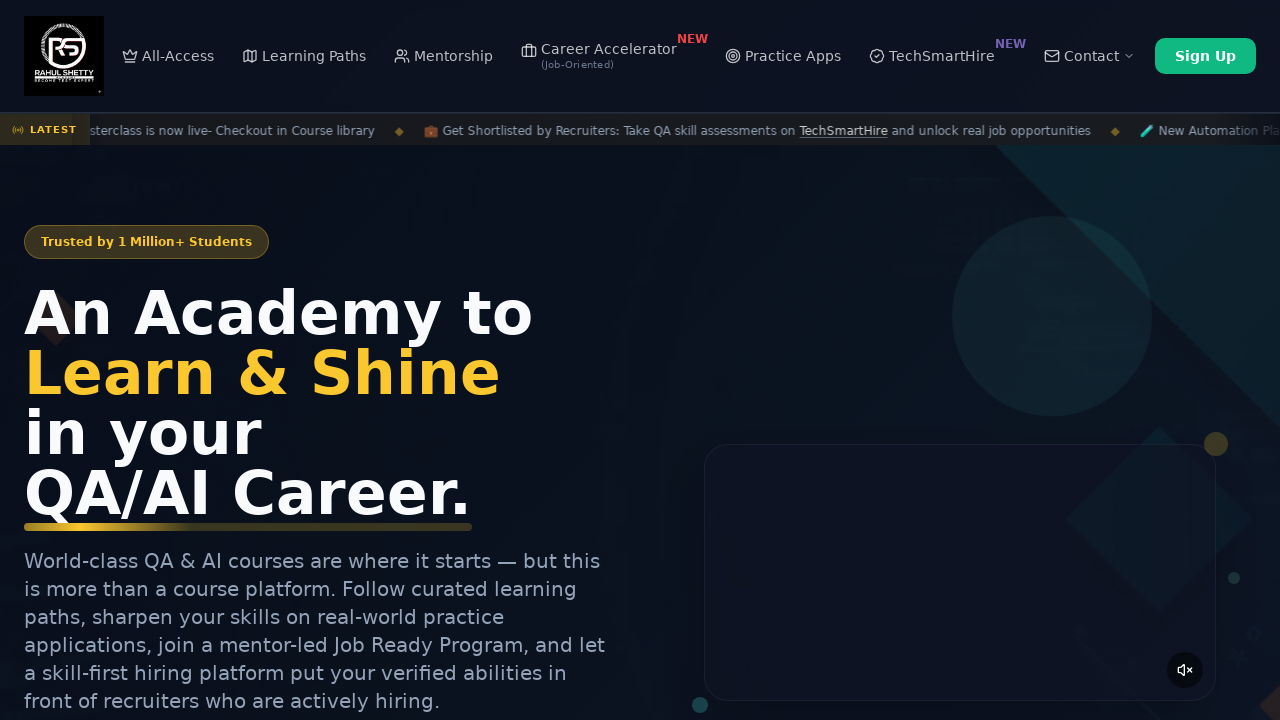